Tests deleting a product from the cart by first adding a phone to cart, navigating to cart page, and then deleting the added product

Starting URL: https://www.demoblaze.com/

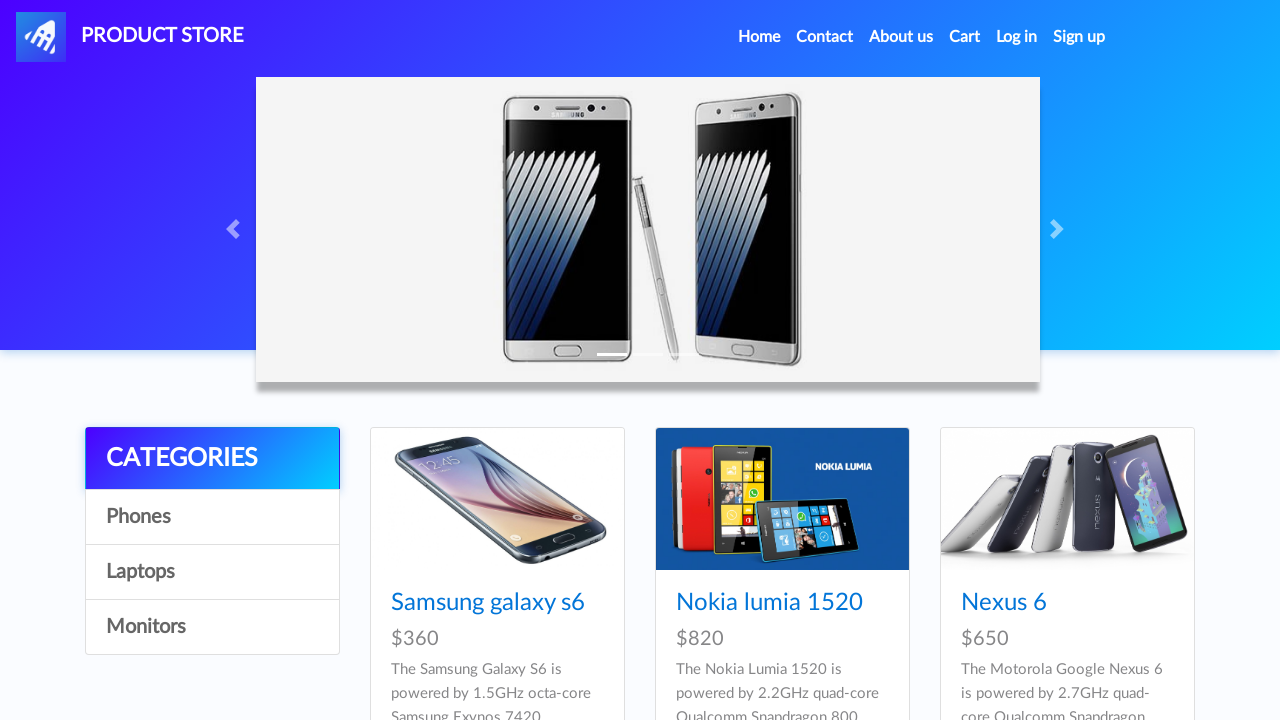

Clicked on Phone category at (212, 517) on text=Phones
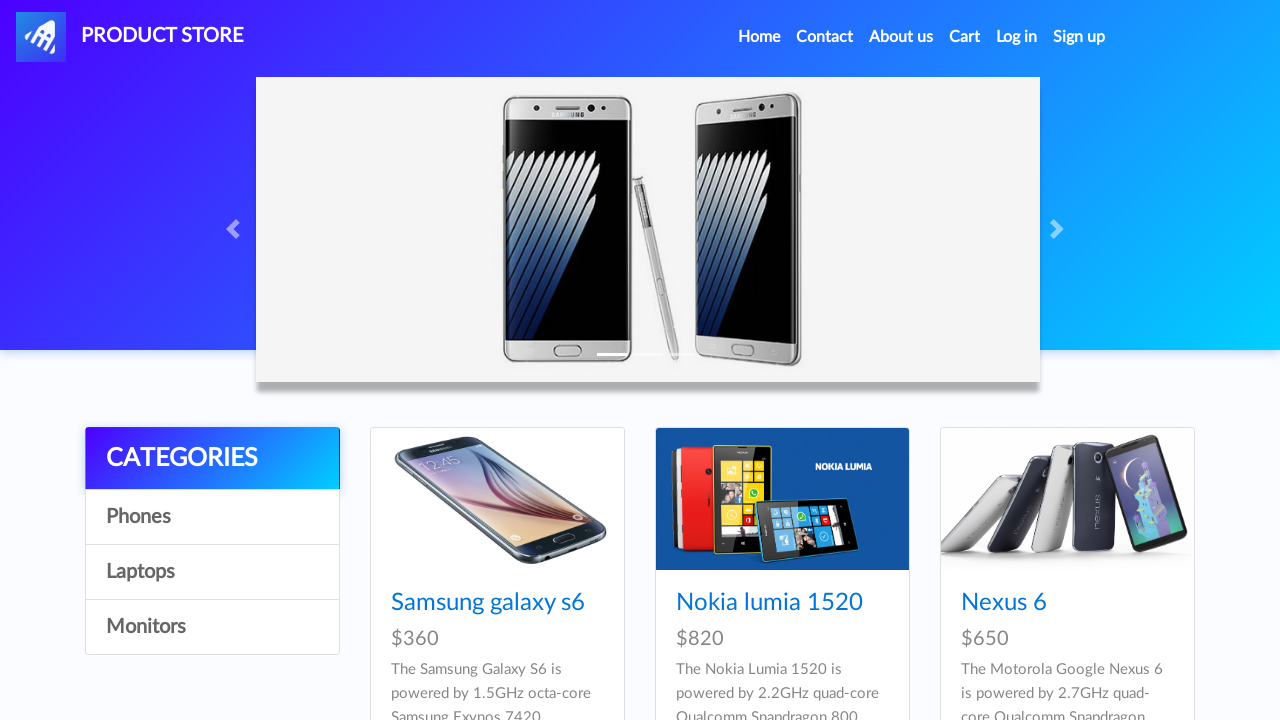

Waited for Nexus 6 product to load
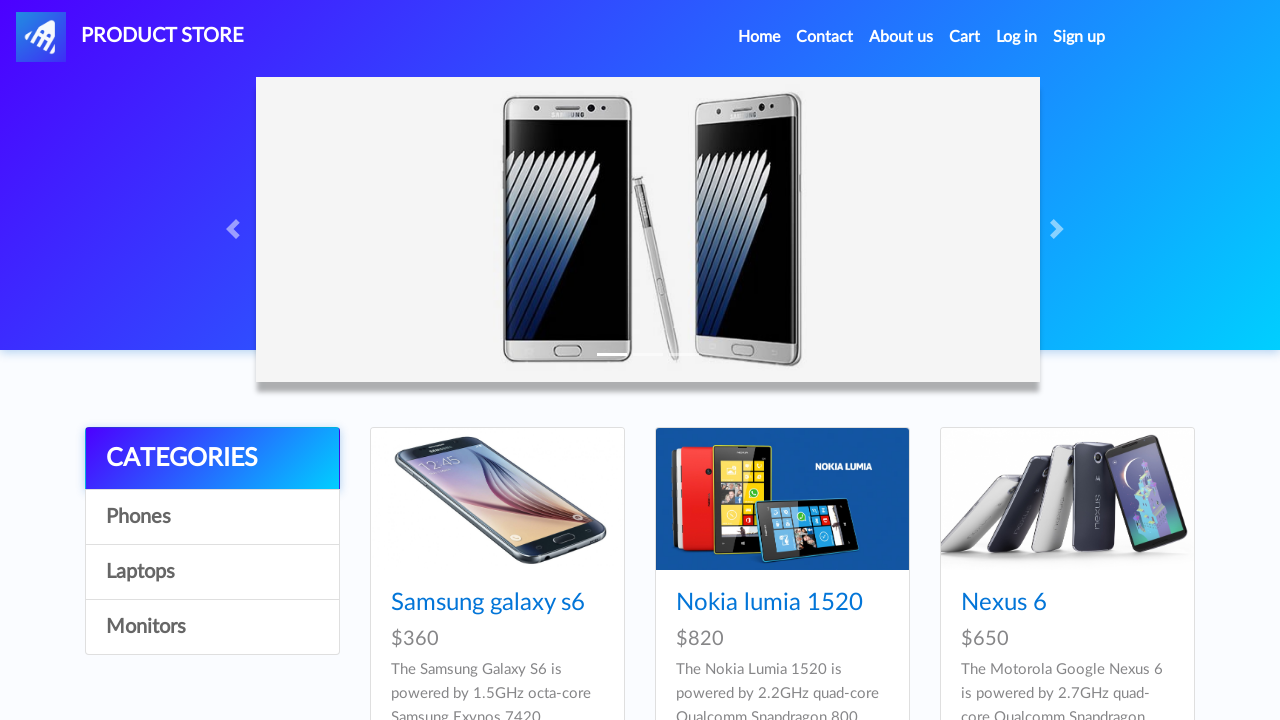

Clicked on Nexus 6 product at (1004, 603) on text=Nexus 6
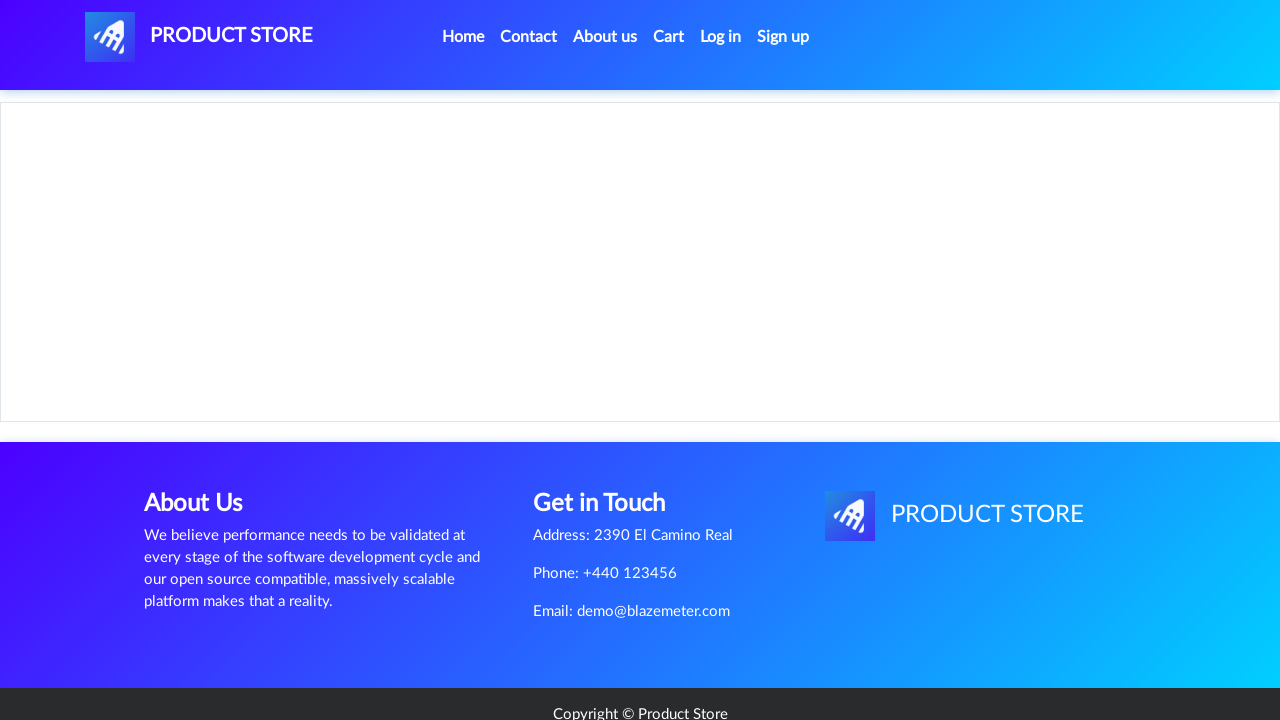

Waited for Add to cart button to load
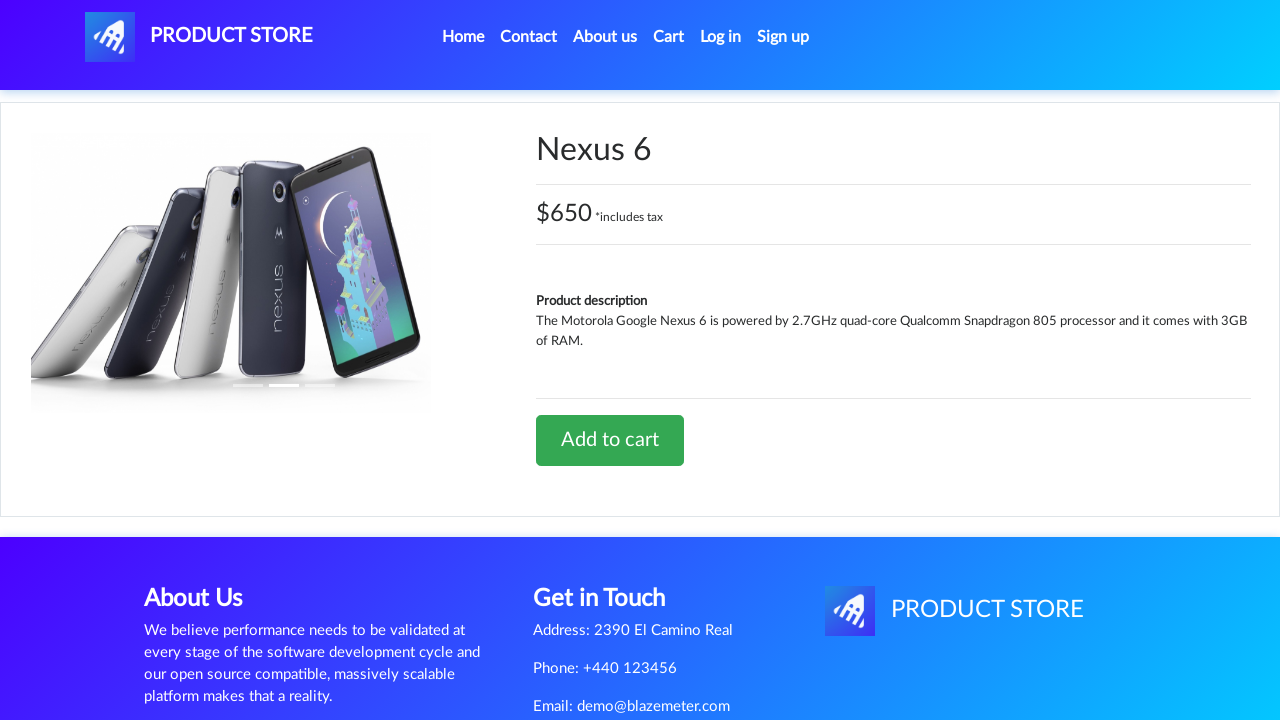

Clicked Add to cart button at (610, 440) on text=Add to cart
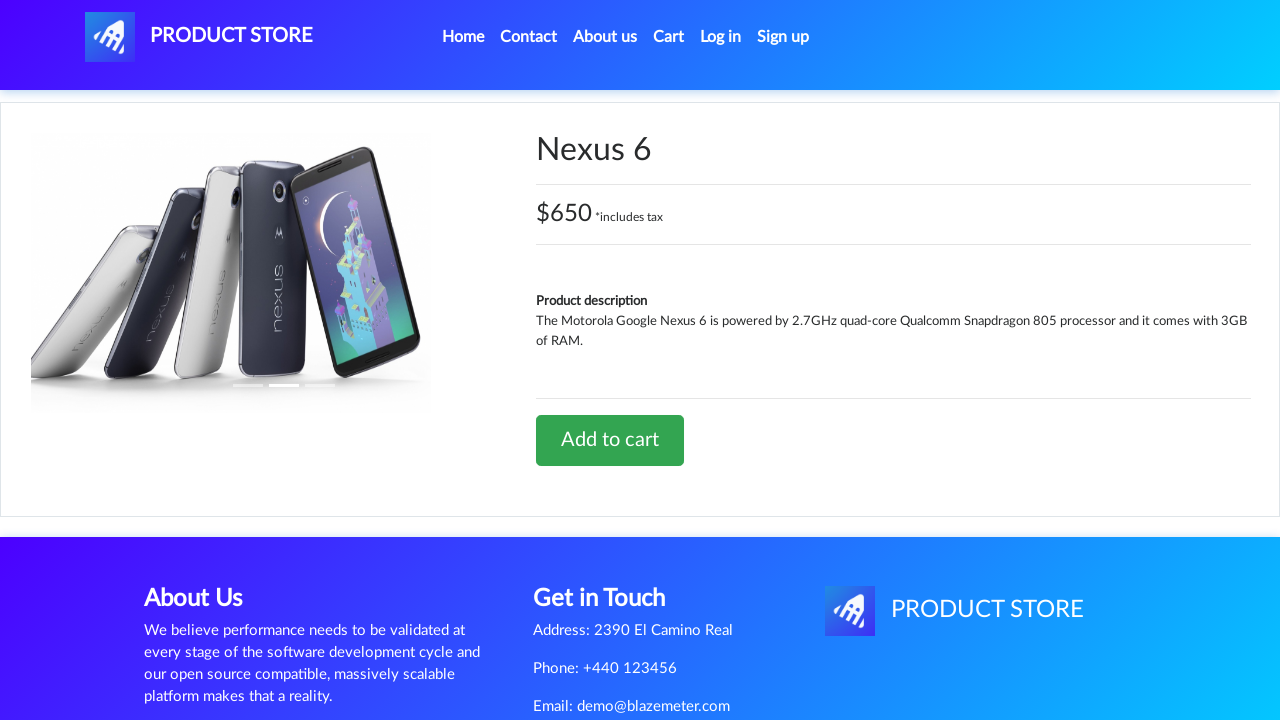

Accepted confirmation dialog for adding product to cart
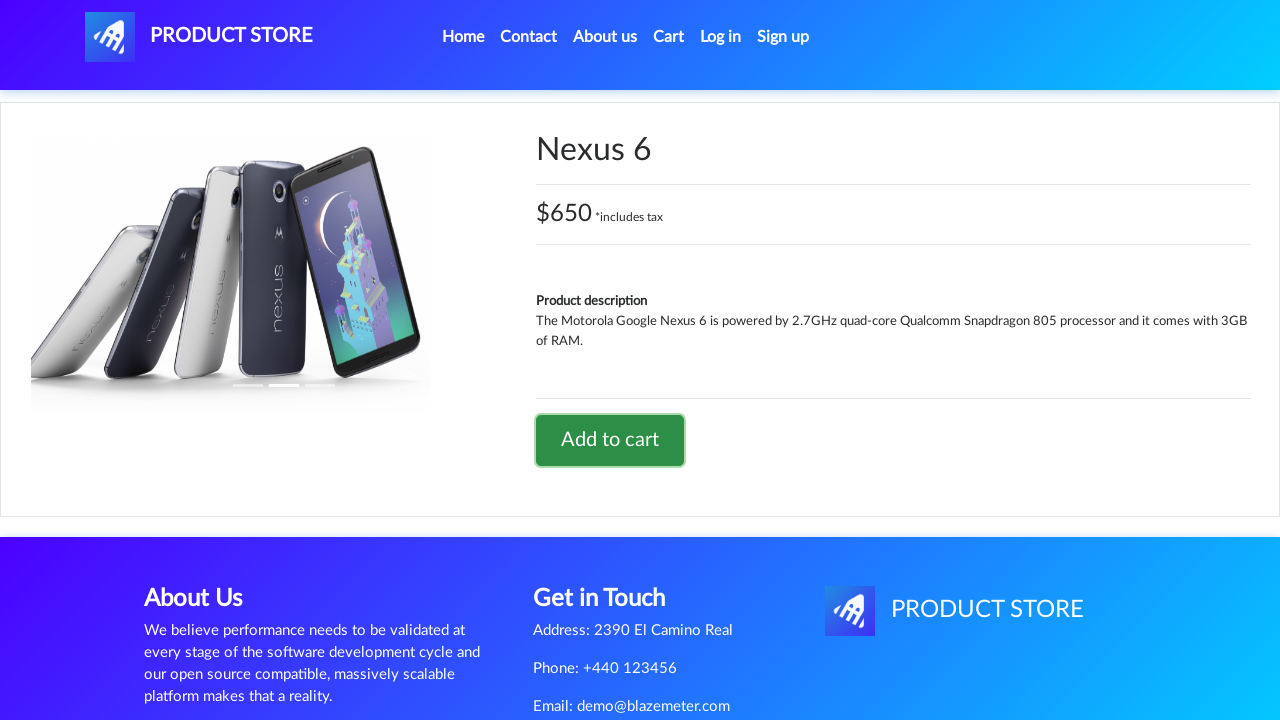

Clicked on Cart to navigate to cart page at (669, 37) on text=Cart
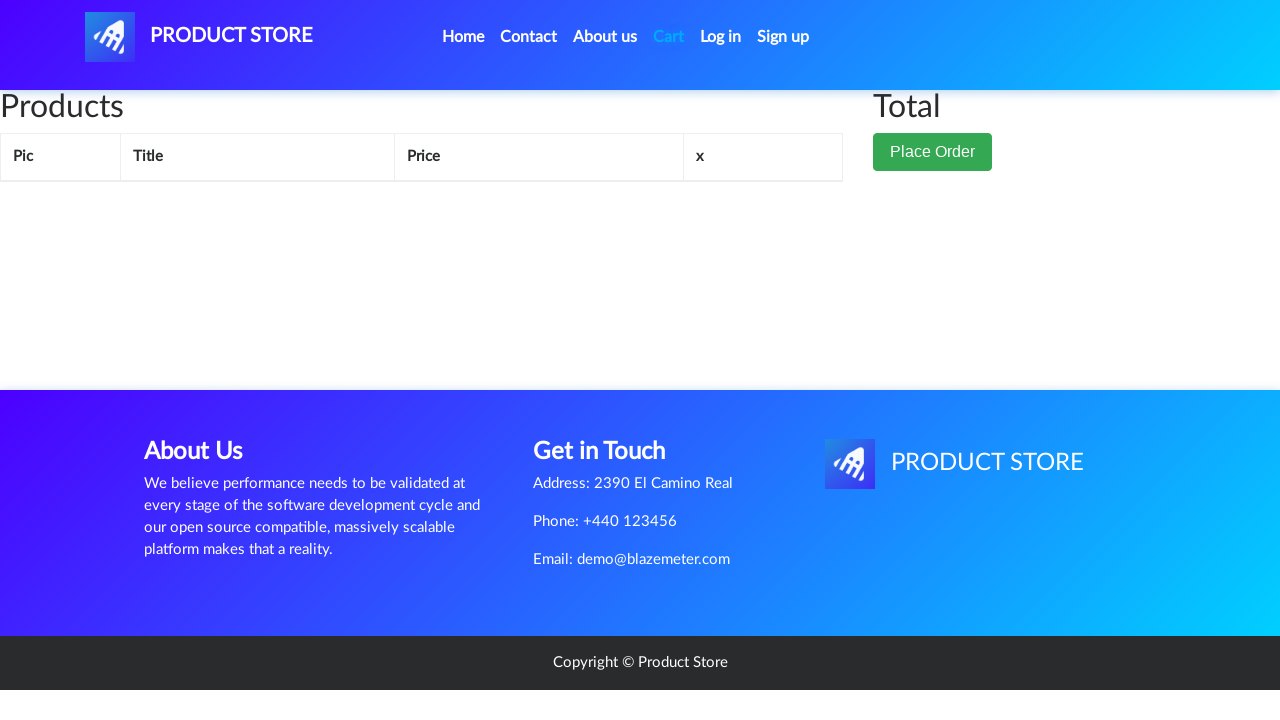

Waited for Delete button to appear on cart page
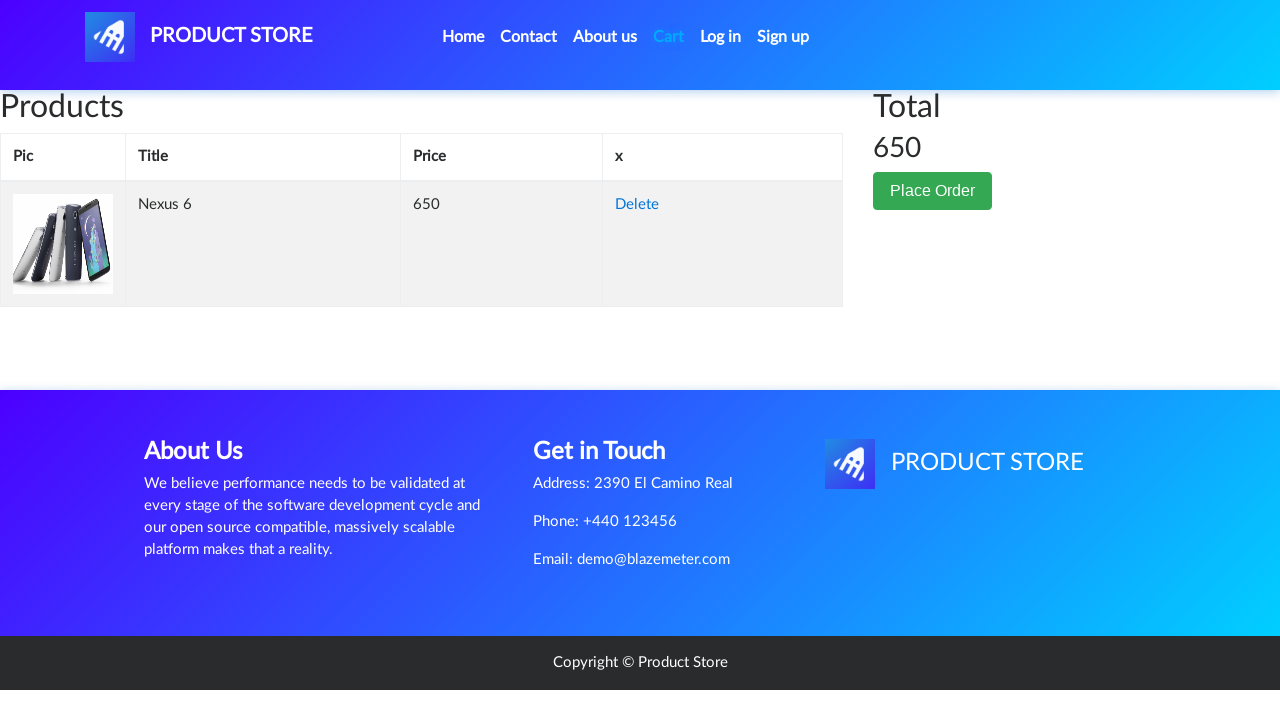

Clicked Delete button to remove product from cart at (637, 205) on text=Delete
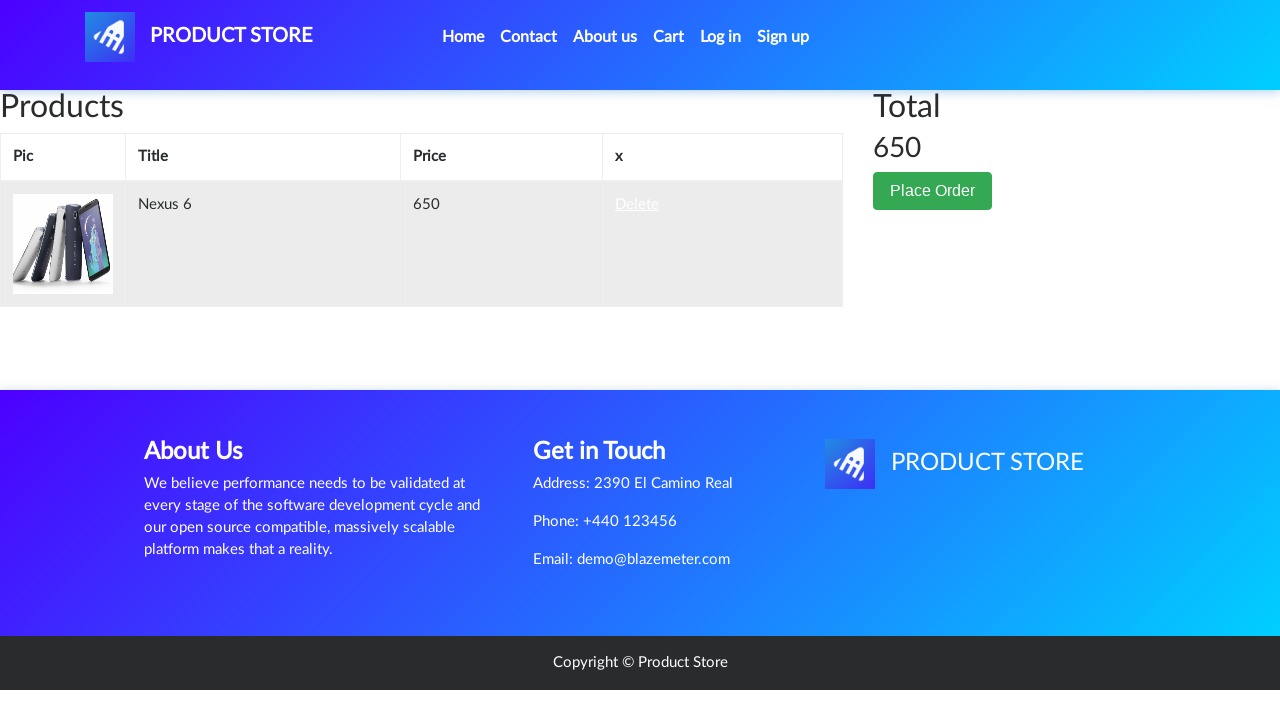

Waited for product deletion to process
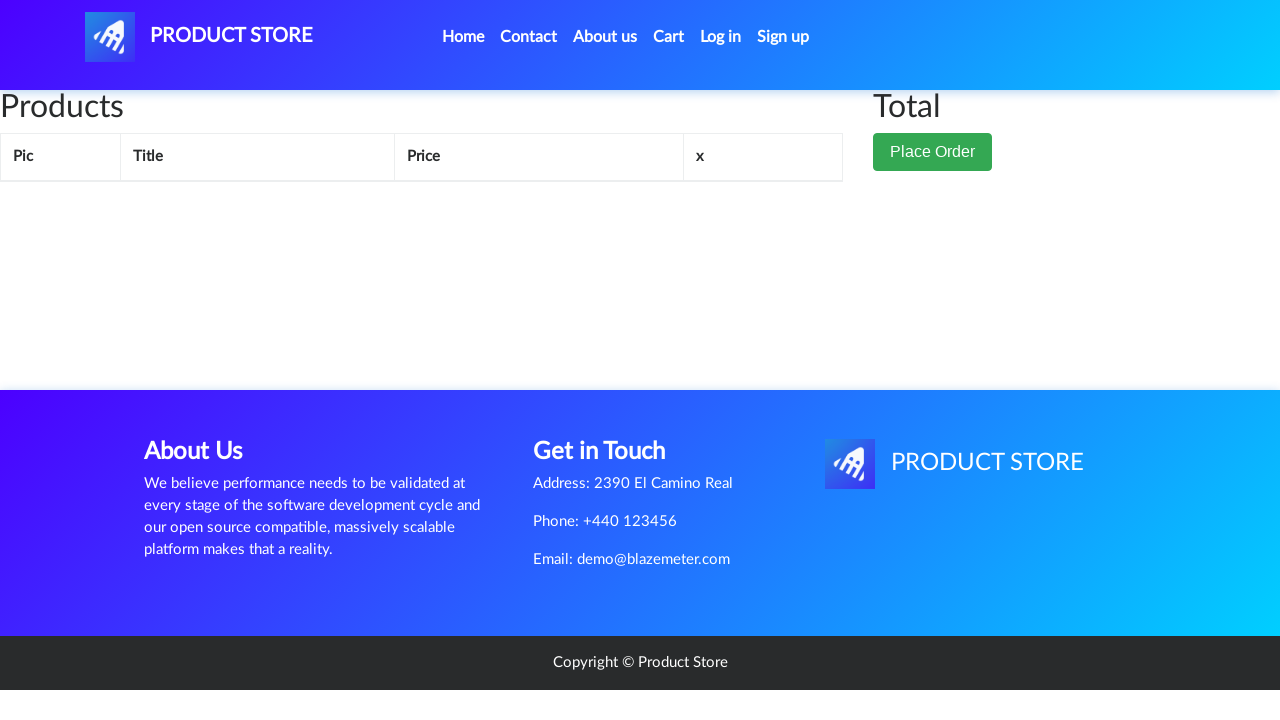

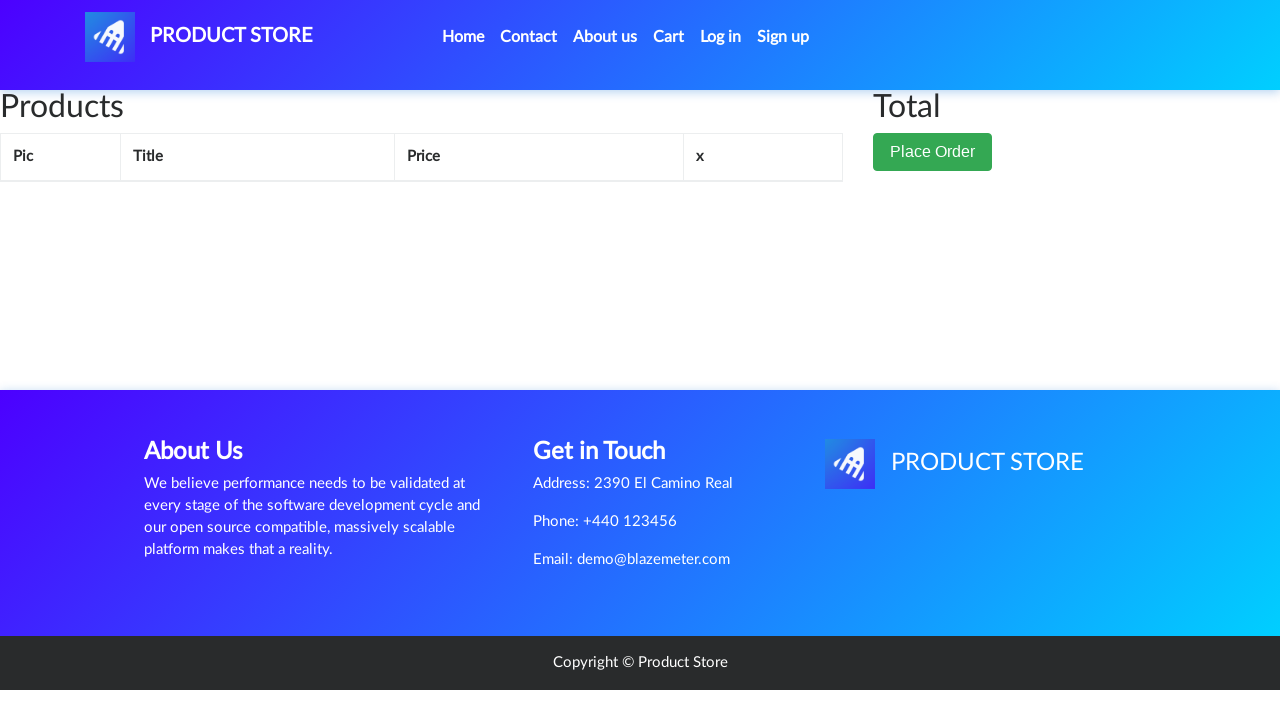